Navigates to Selenium documentation page and scrolls to a specific element

Starting URL: https://www.selenium.dev/documentation/

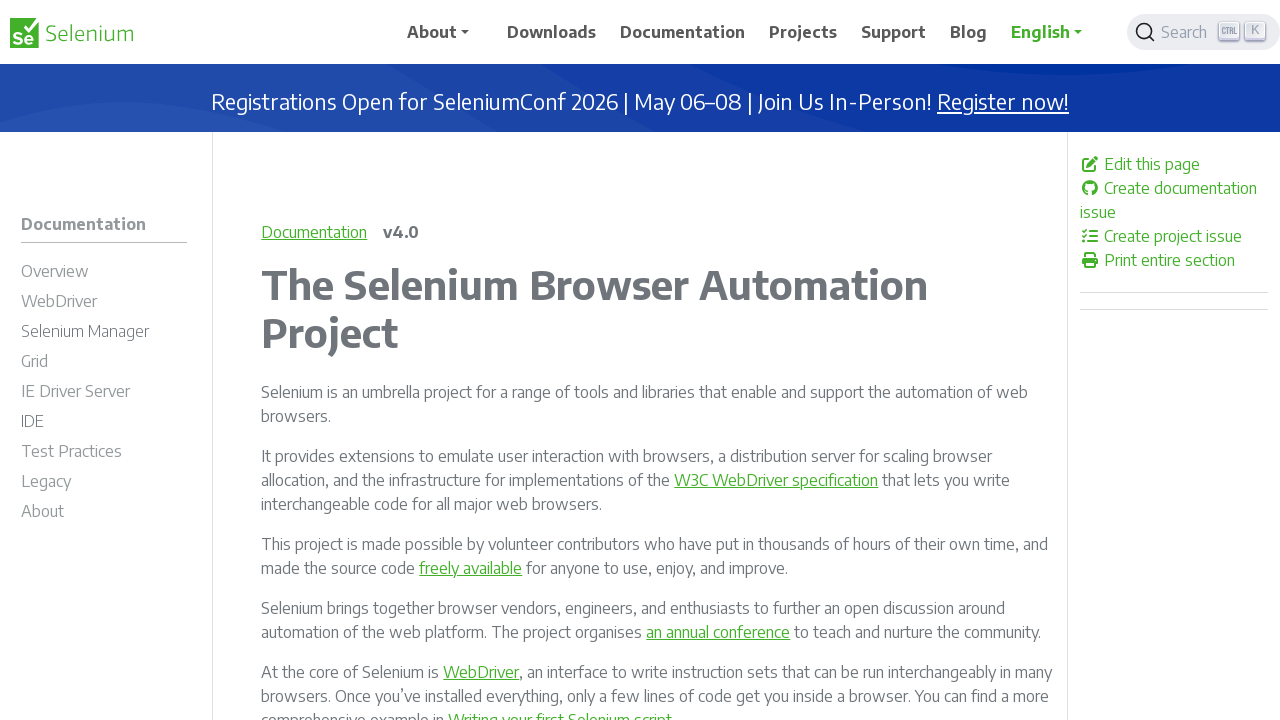

Navigated to Selenium documentation page
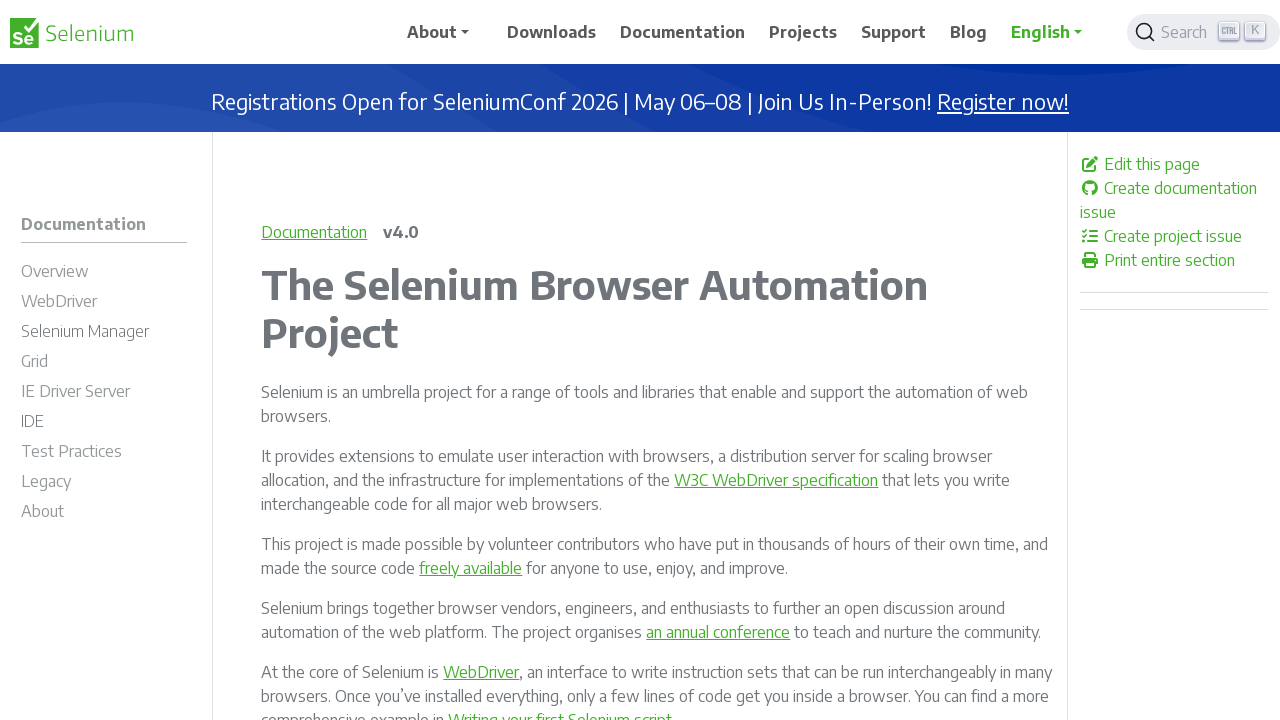

Scrolled to specific element to bring it into view
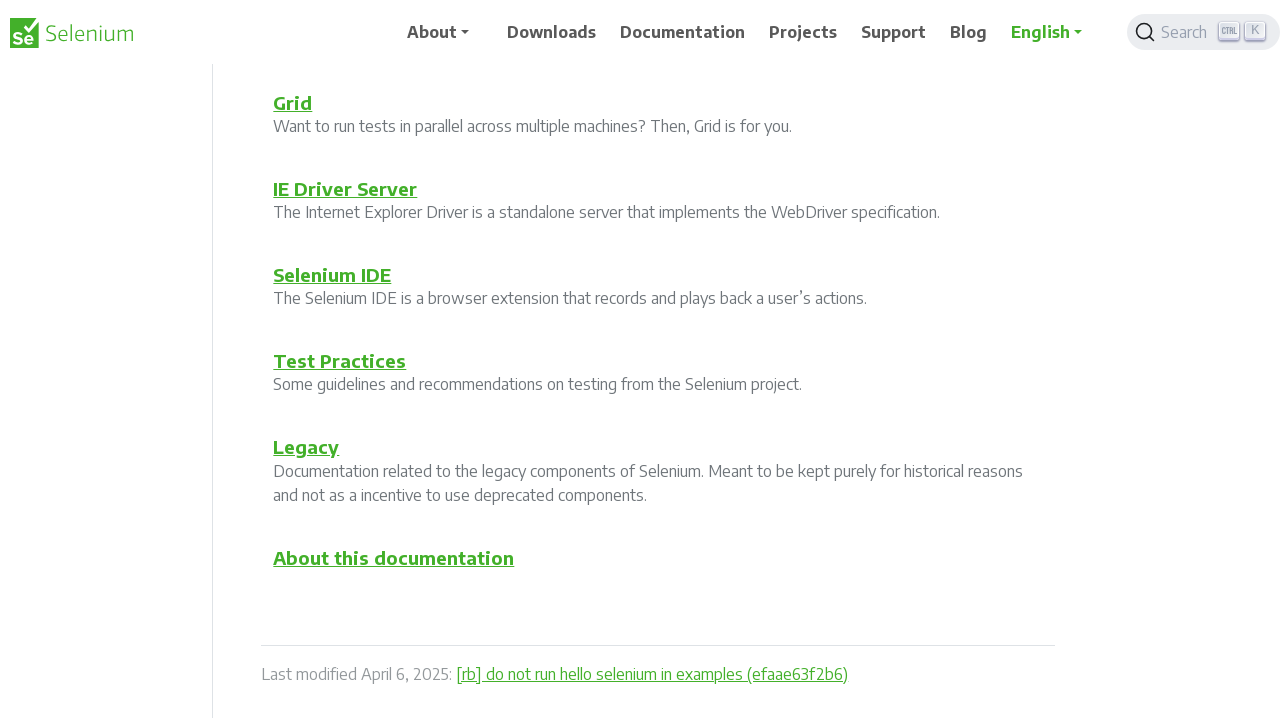

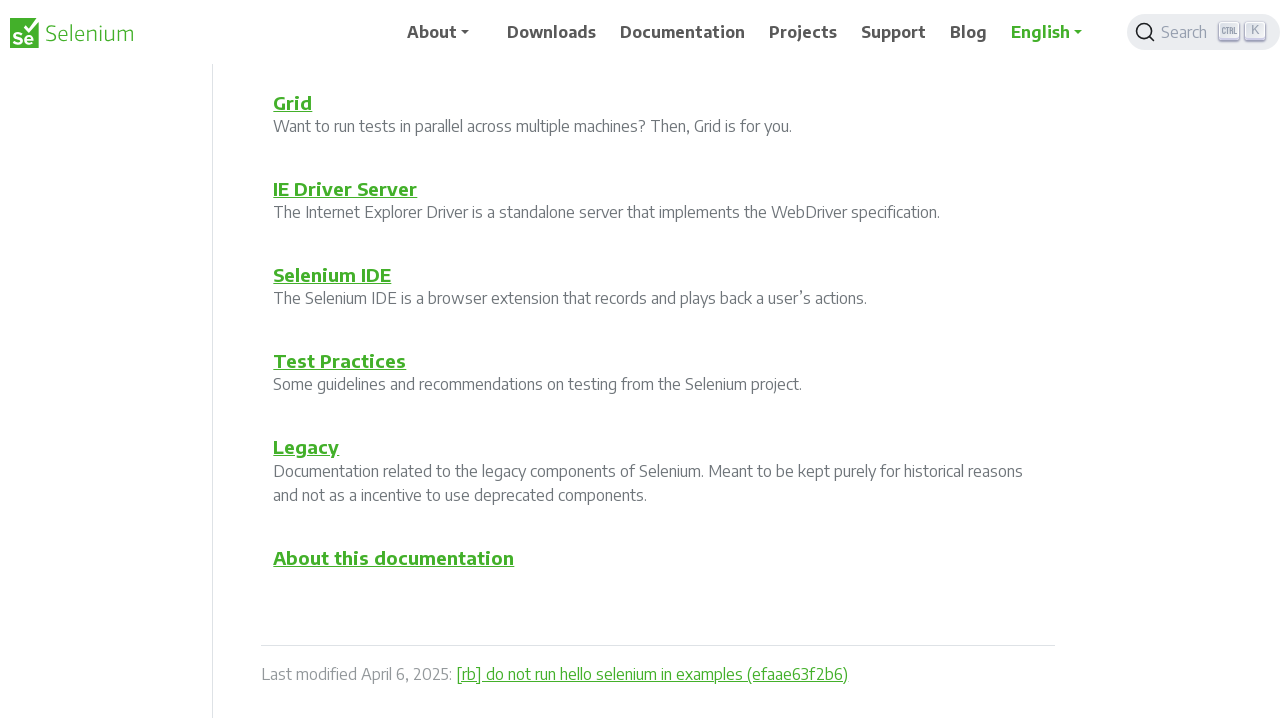